Tests that clicking the privacy policy link opens the privacy page in a new tab, then closes the tab and returns to the original window.

Starting URL: https://cac-tat.s3.eu-central-1.amazonaws.com/index.html

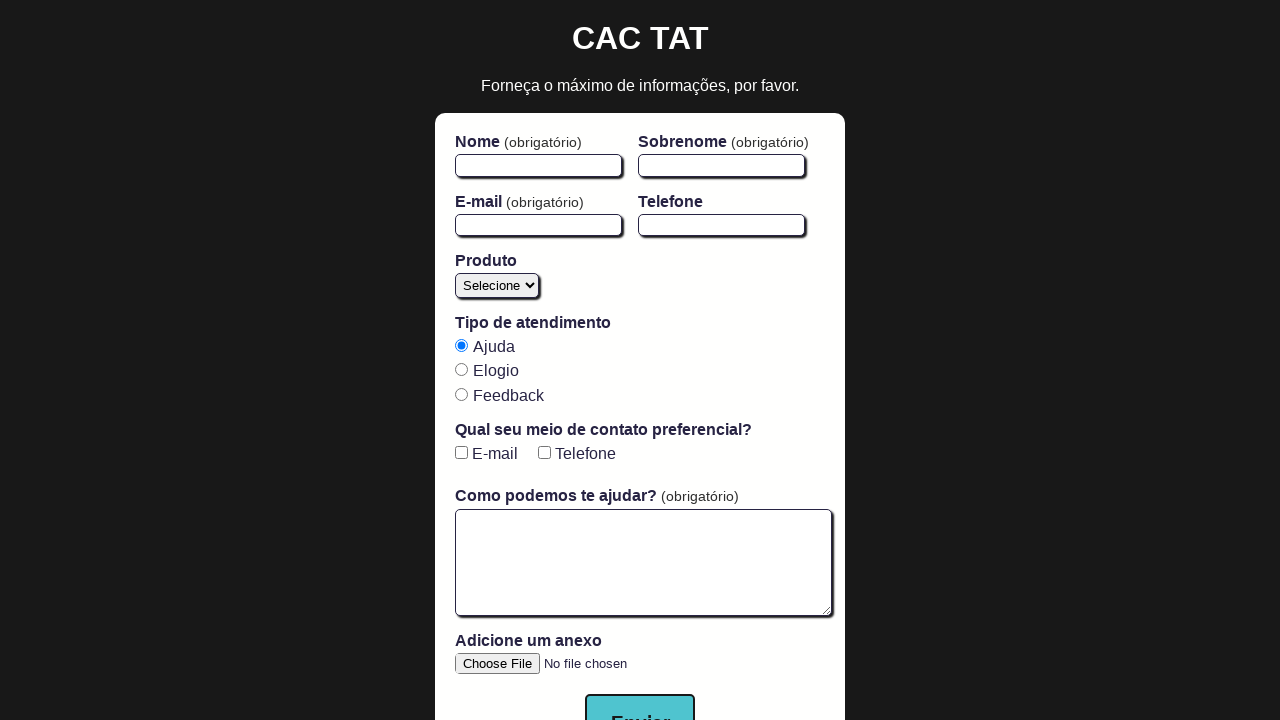

Waited for form to load (firstName field appeared)
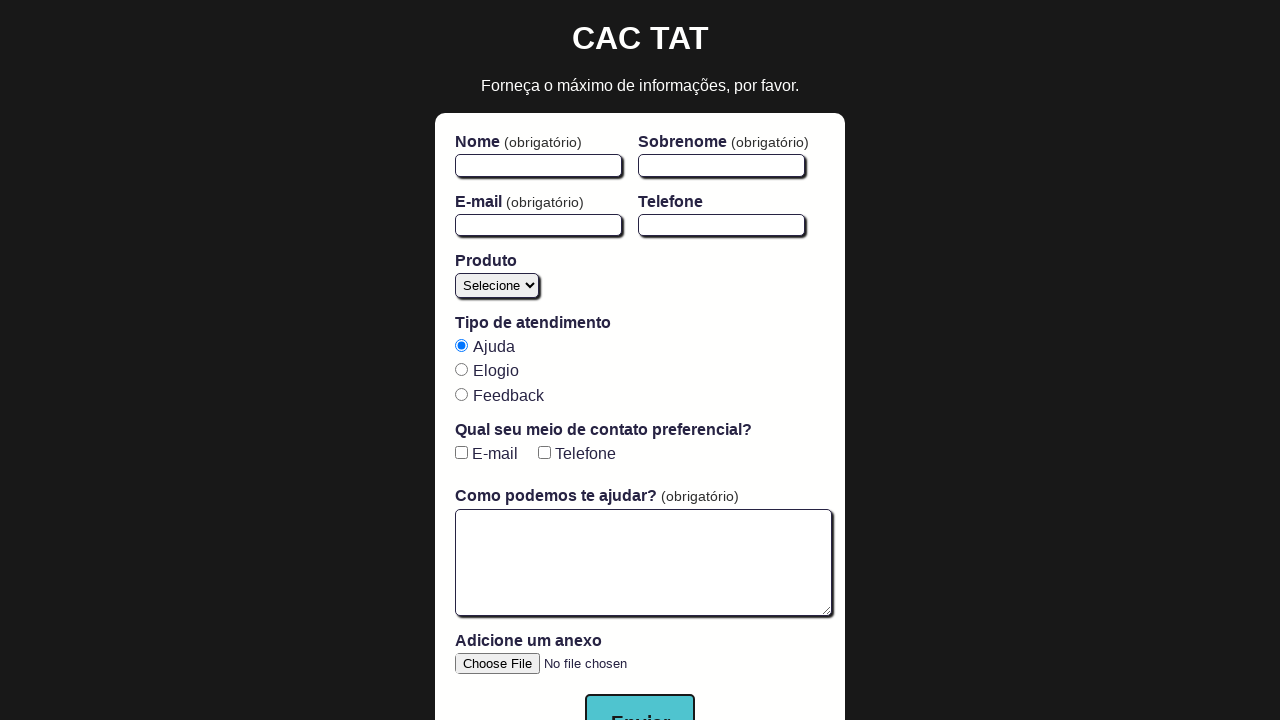

Clicked privacy policy link, new tab opened at (640, 690) on a[href='privacy.html']
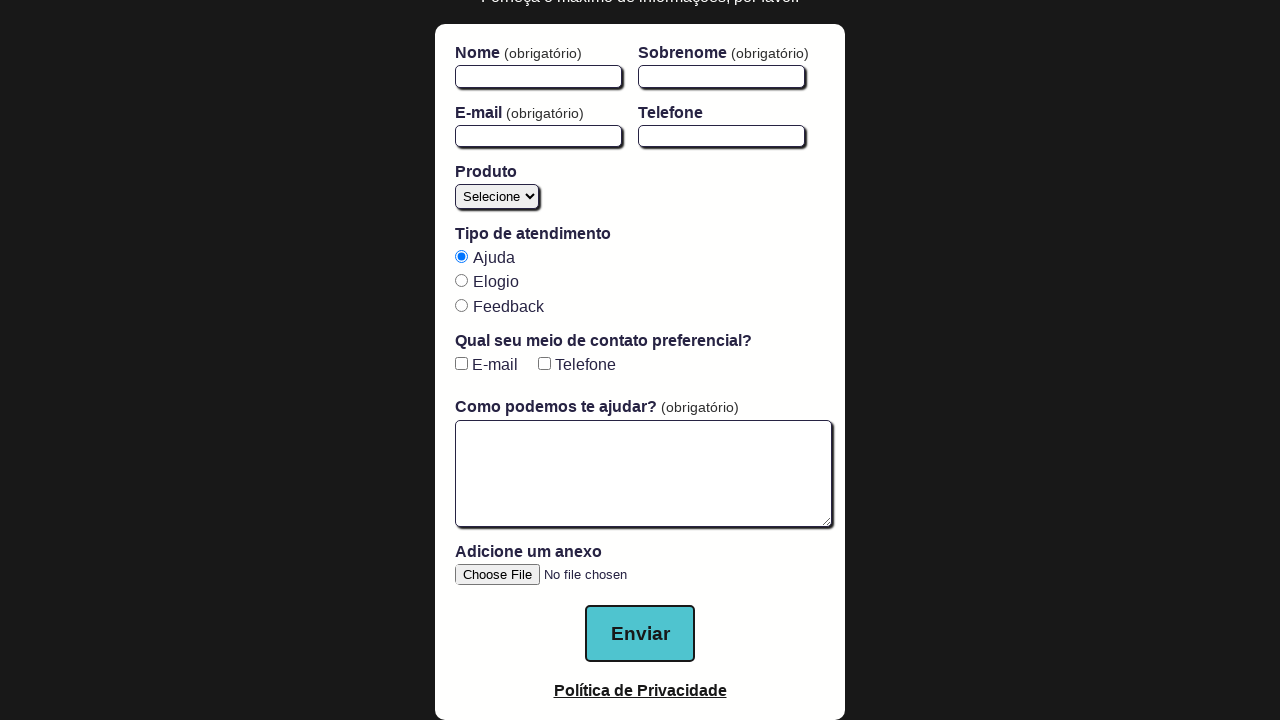

Privacy policy page loaded in new tab
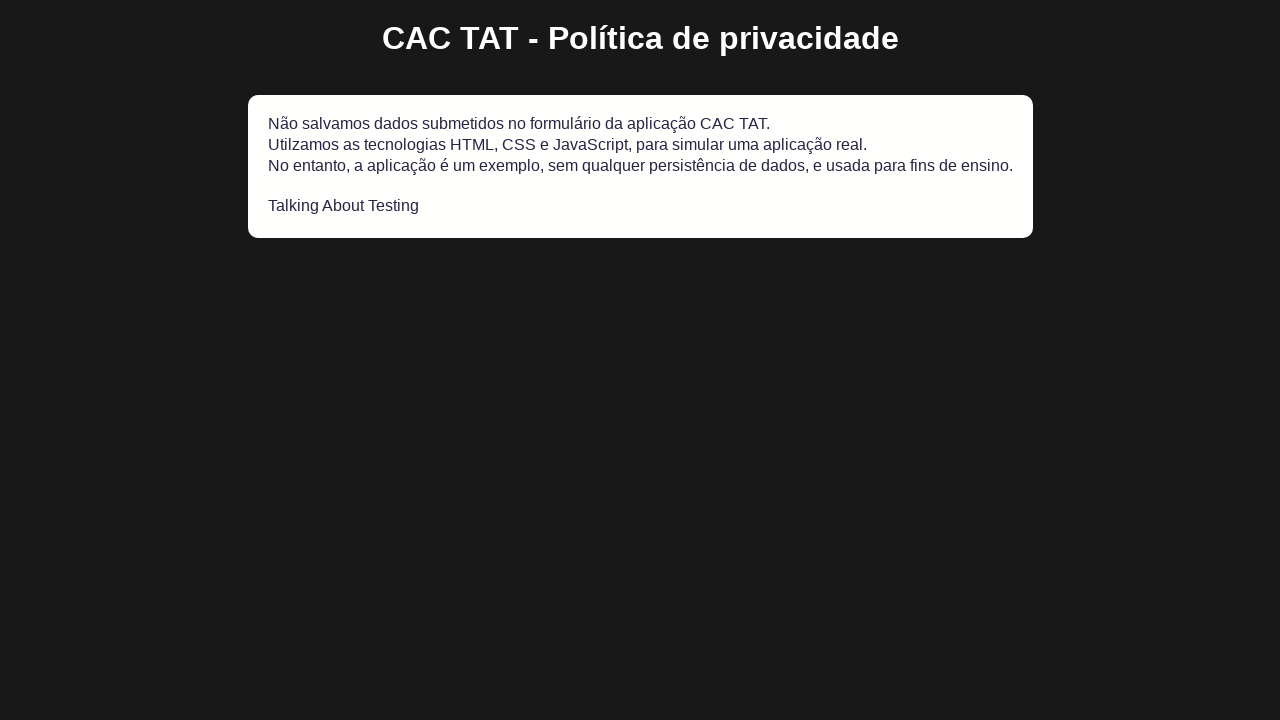

Closed privacy policy tab, returned to original window
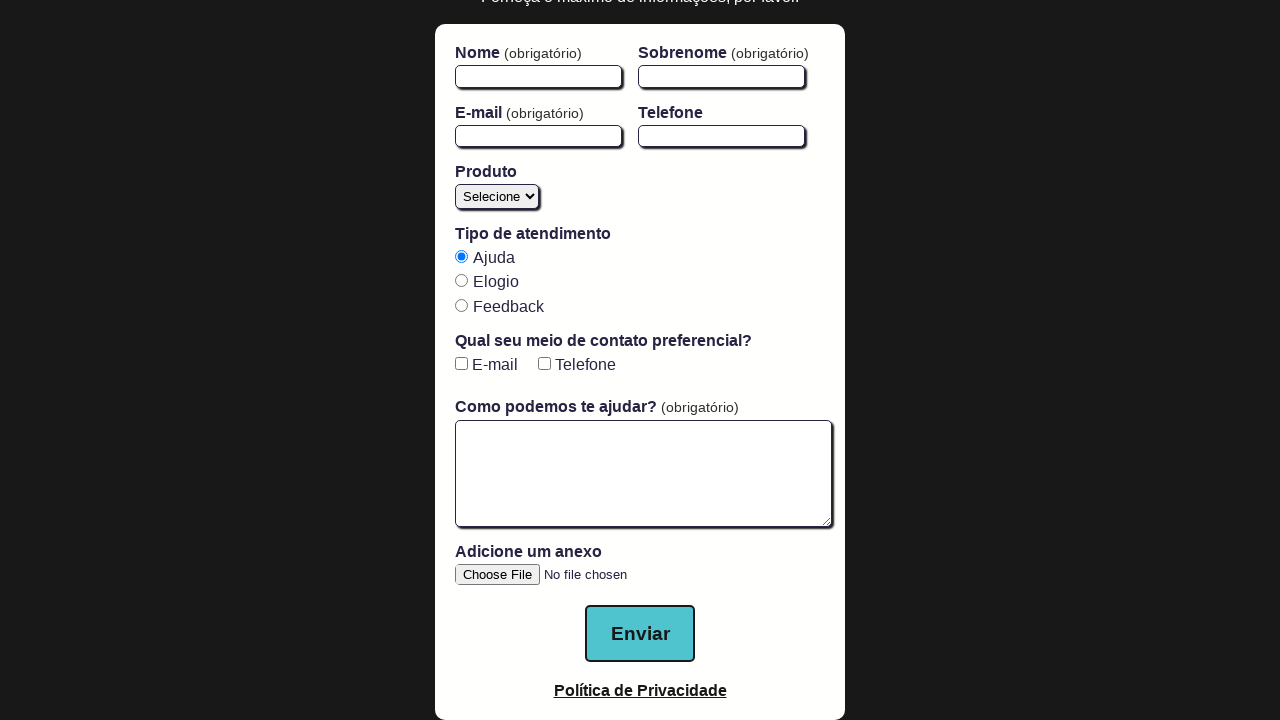

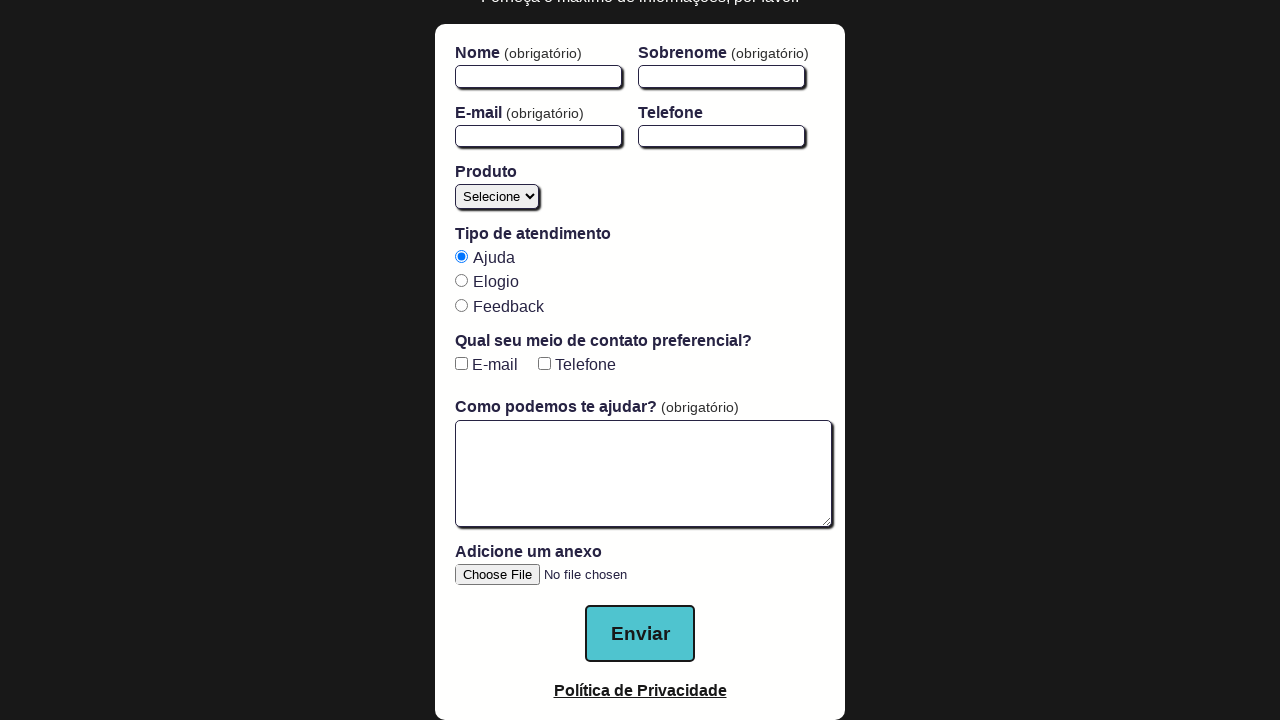